Tests dropdown selection functionality on a practice automation page by selecting an option from a select element using index-based selection

Starting URL: https://rahulshettyacademy.com/AutomationPractice/

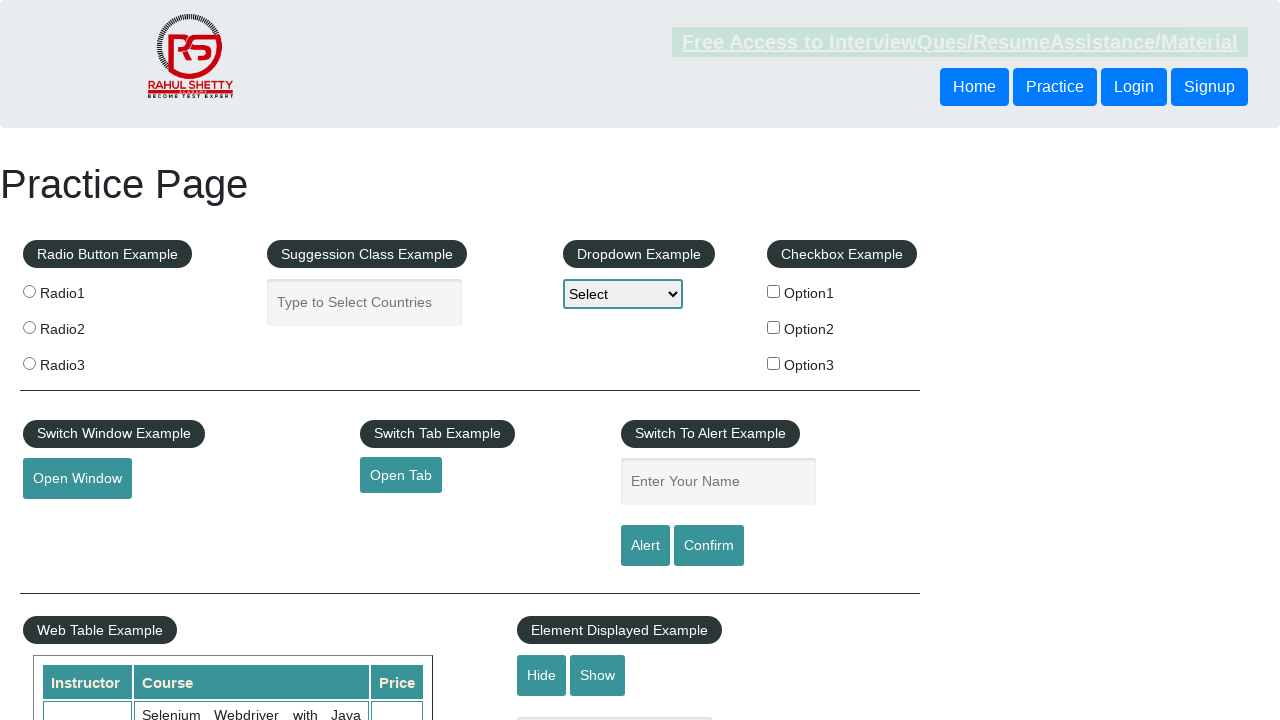

Selected second option (index 1) from dropdown on select
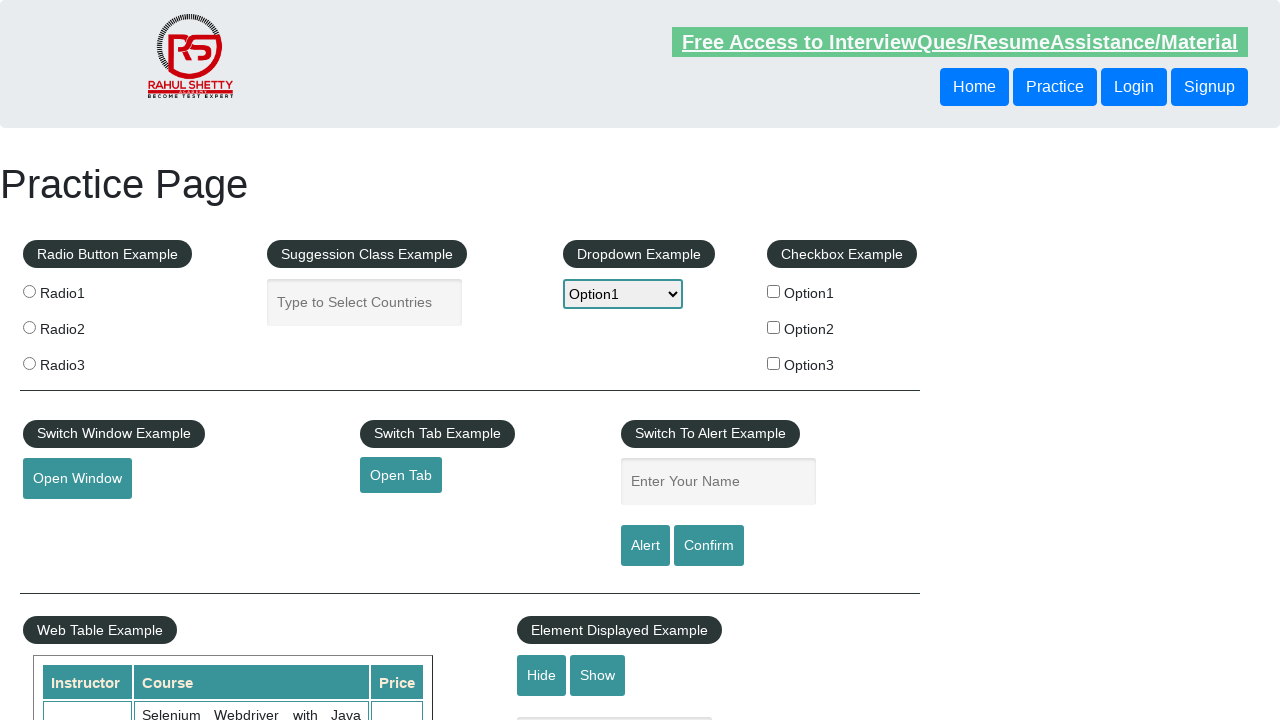

Waited 1 second to observe the dropdown selection
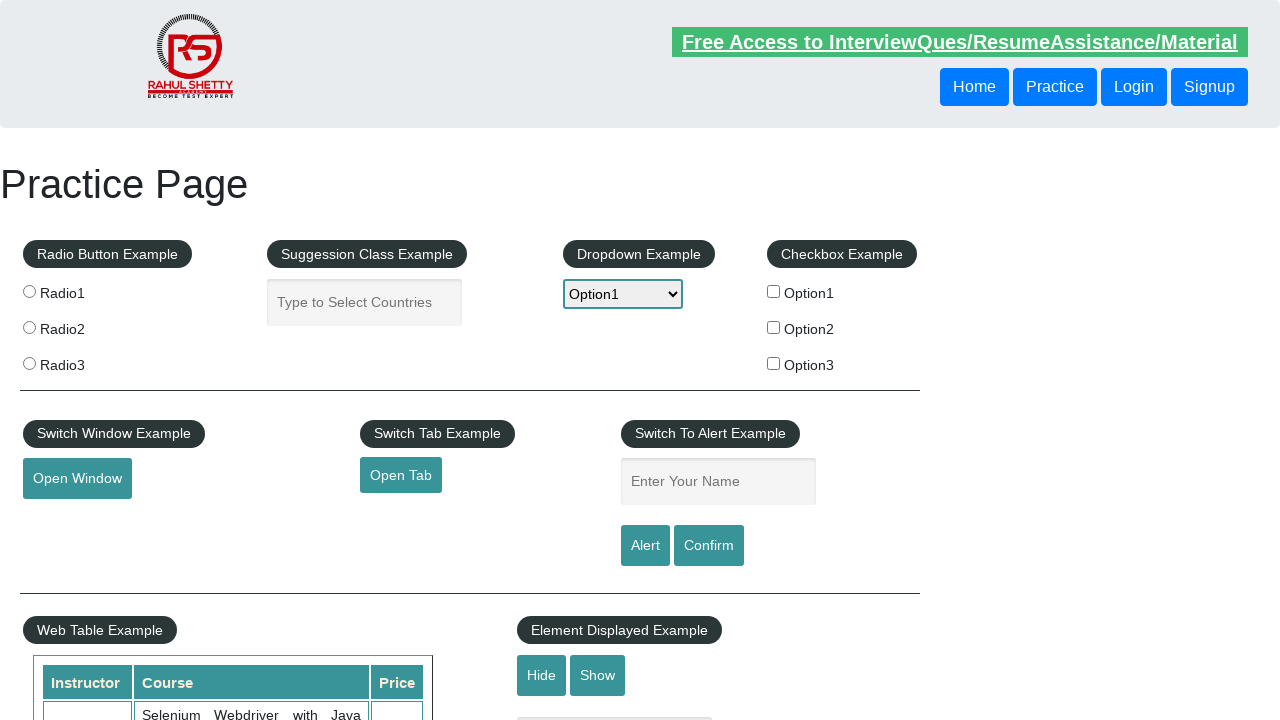

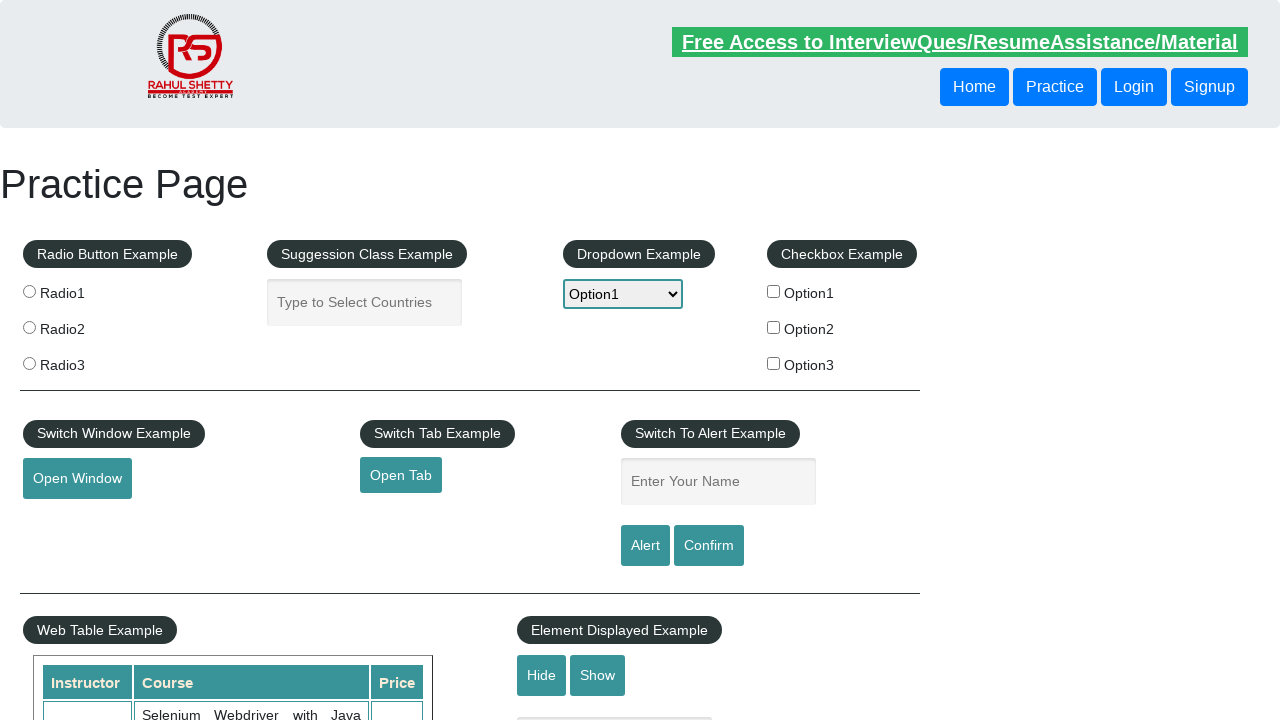